Tests dropdown selection functionality on a registration form by selecting values from Skills, Country, and Religion dropdowns

Starting URL: https://grotechminds.com/registration/

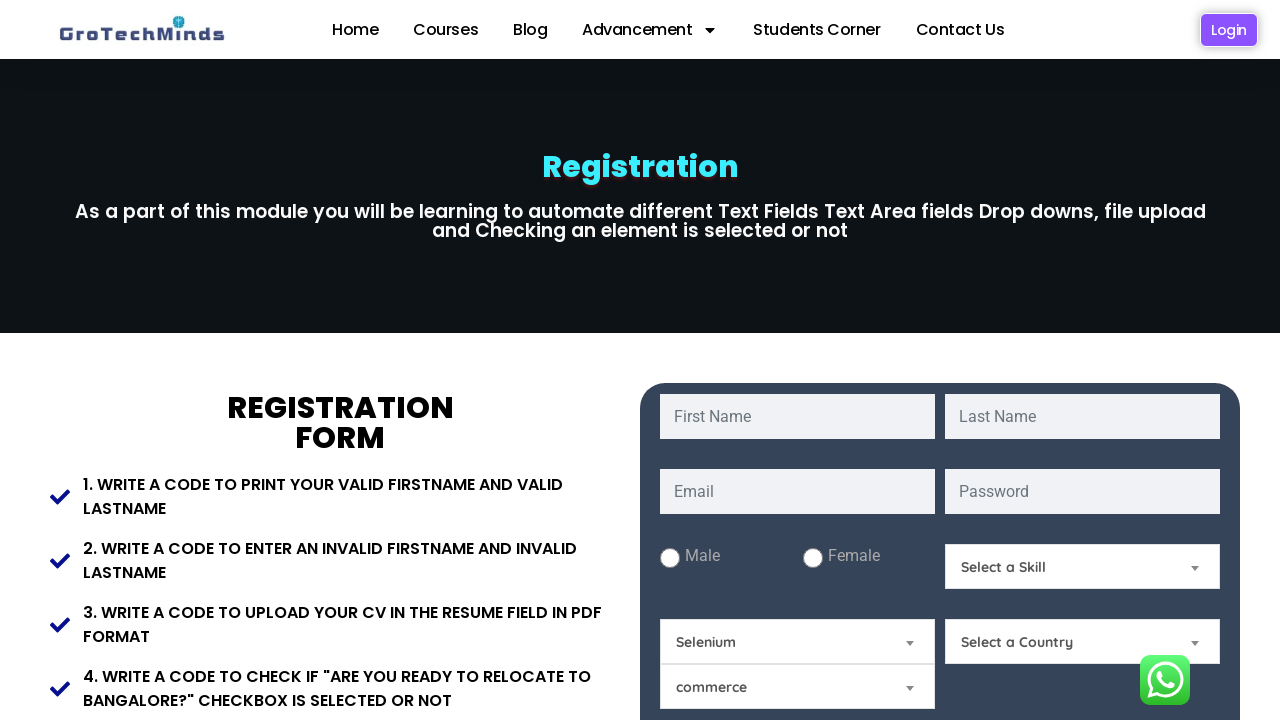

Selected 'Non-Technical Skills' from Skills dropdown on select[name='Skills']
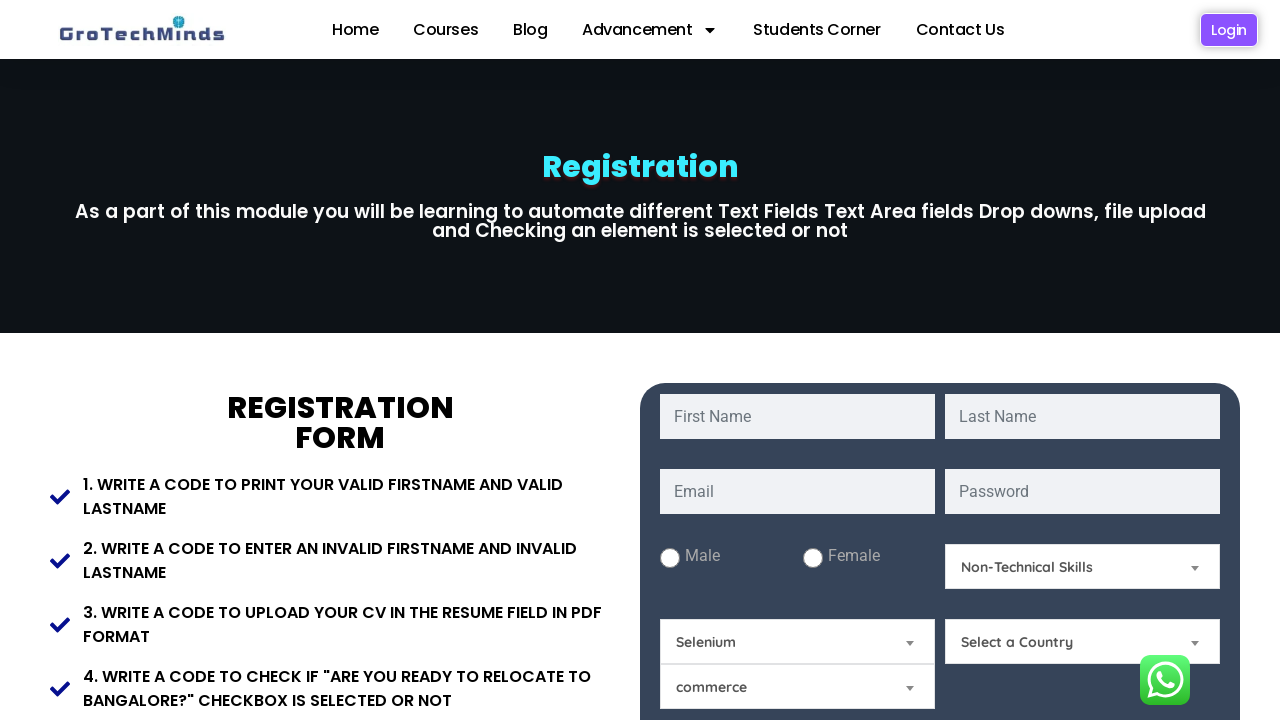

Selected 'Bhutan' from Country dropdown on select[name='Country']
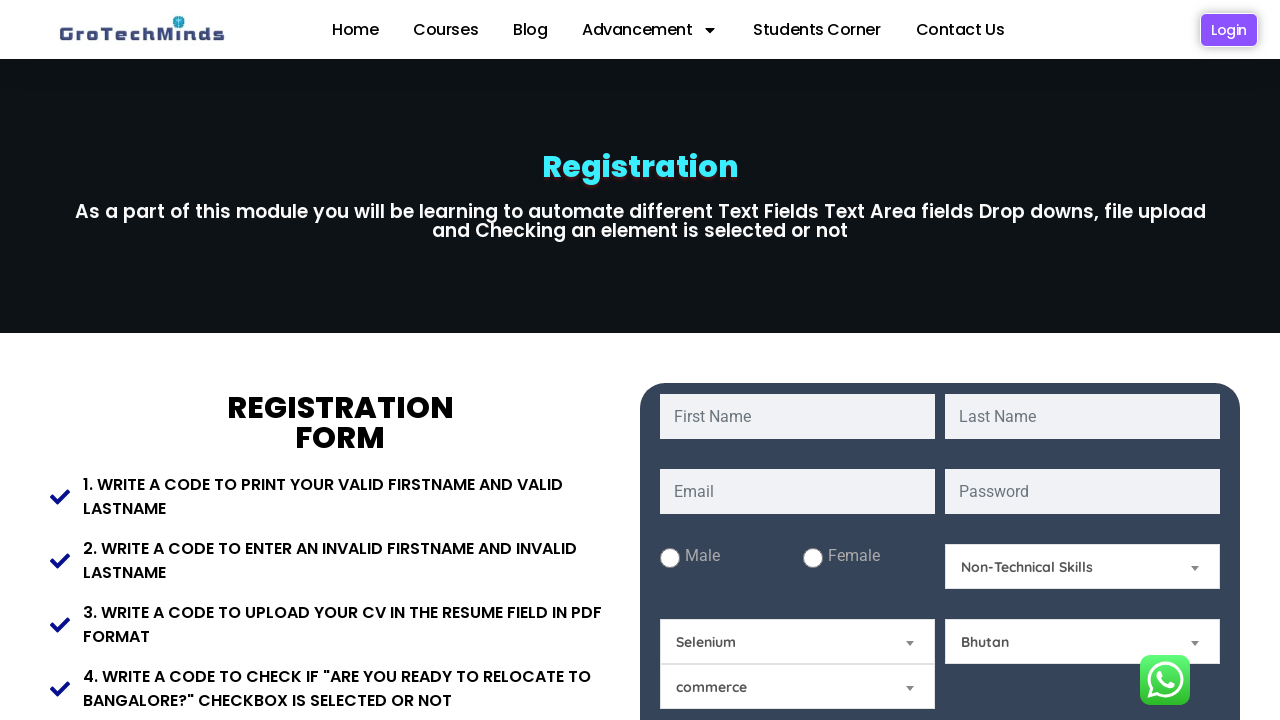

Selected 'Hindu' from Religion dropdown on select[name='Relegion']
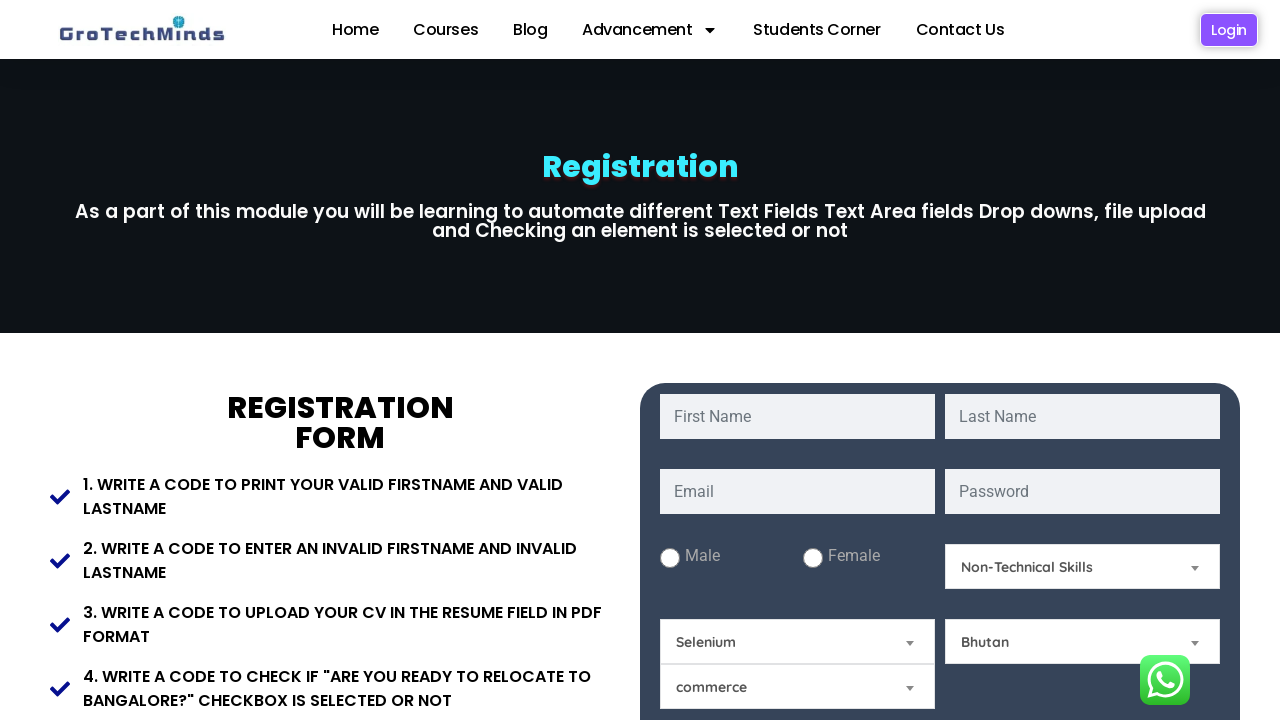

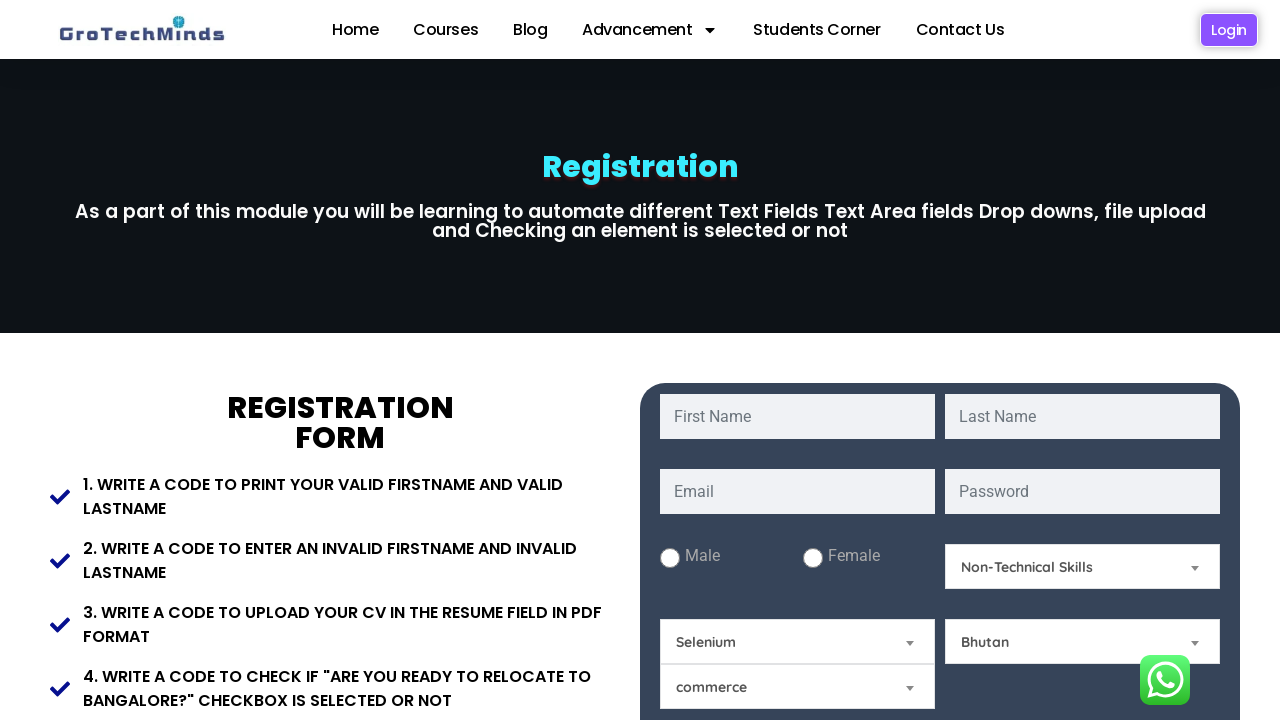